Tests that the currently applied filter is highlighted in the filter navigation

Starting URL: https://demo.playwright.dev/todomvc

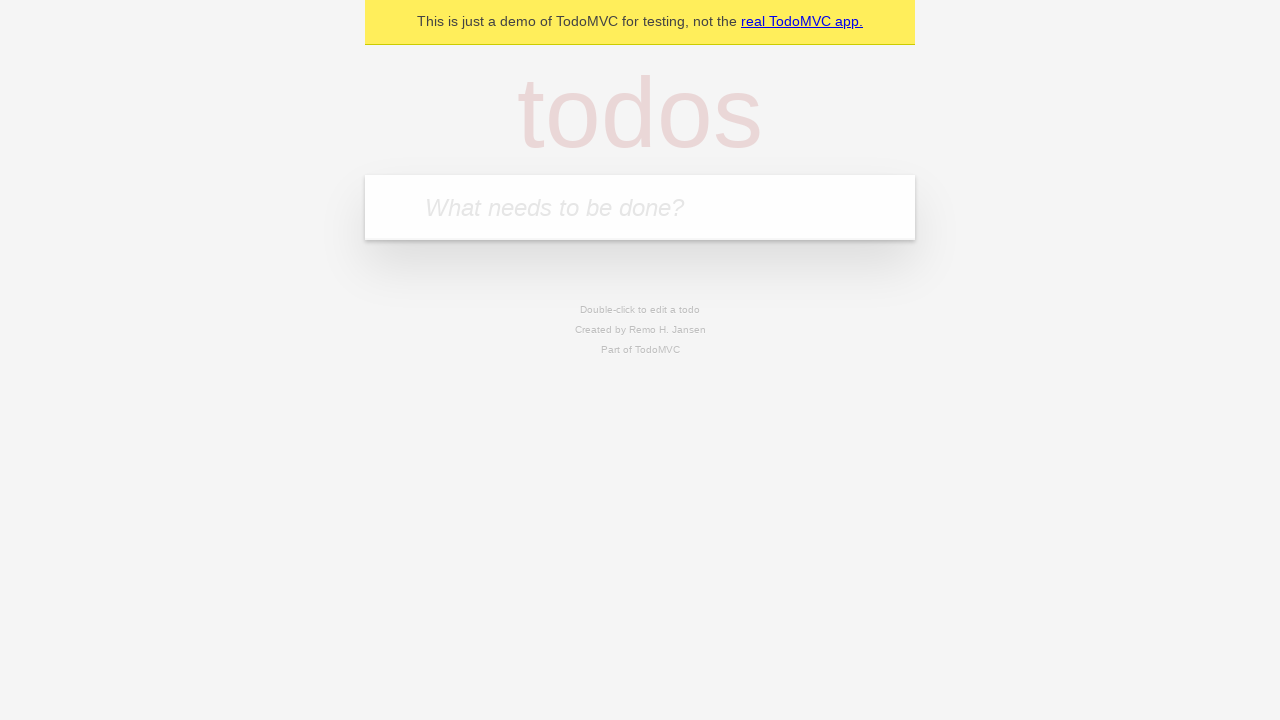

Filled new todo field with 'buy some cheese' on .new-todo
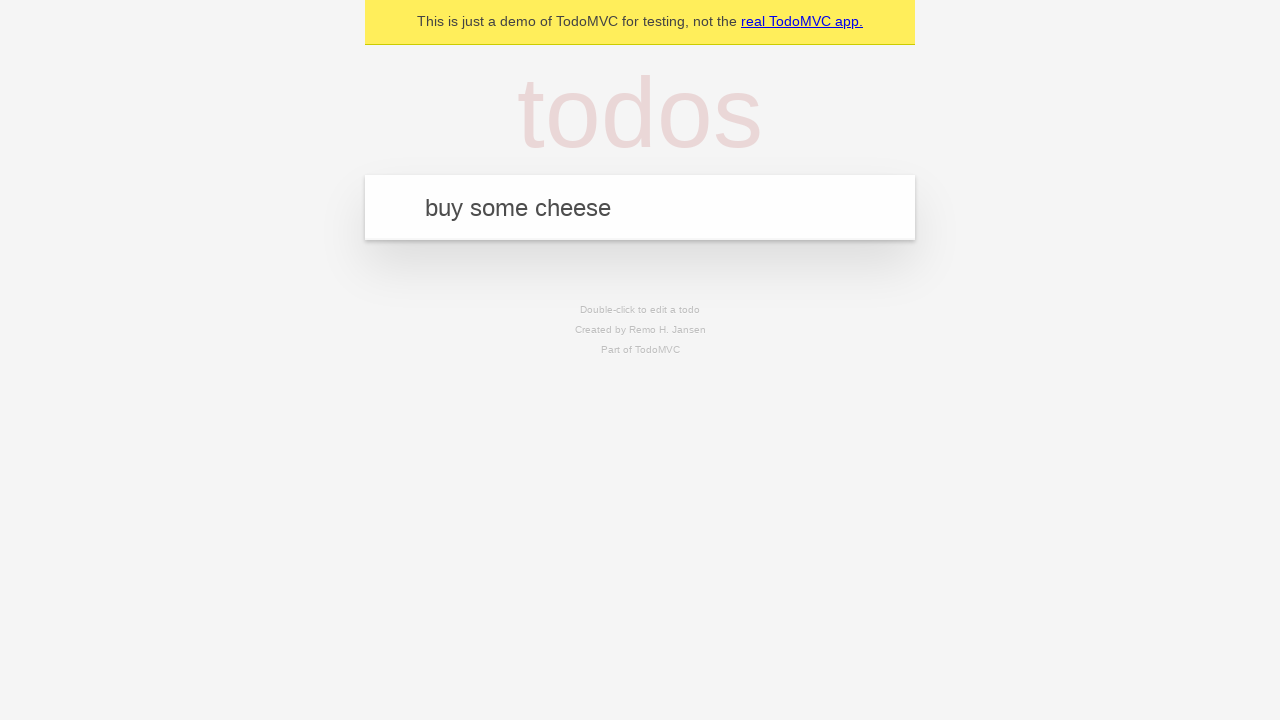

Pressed Enter to create first todo on .new-todo
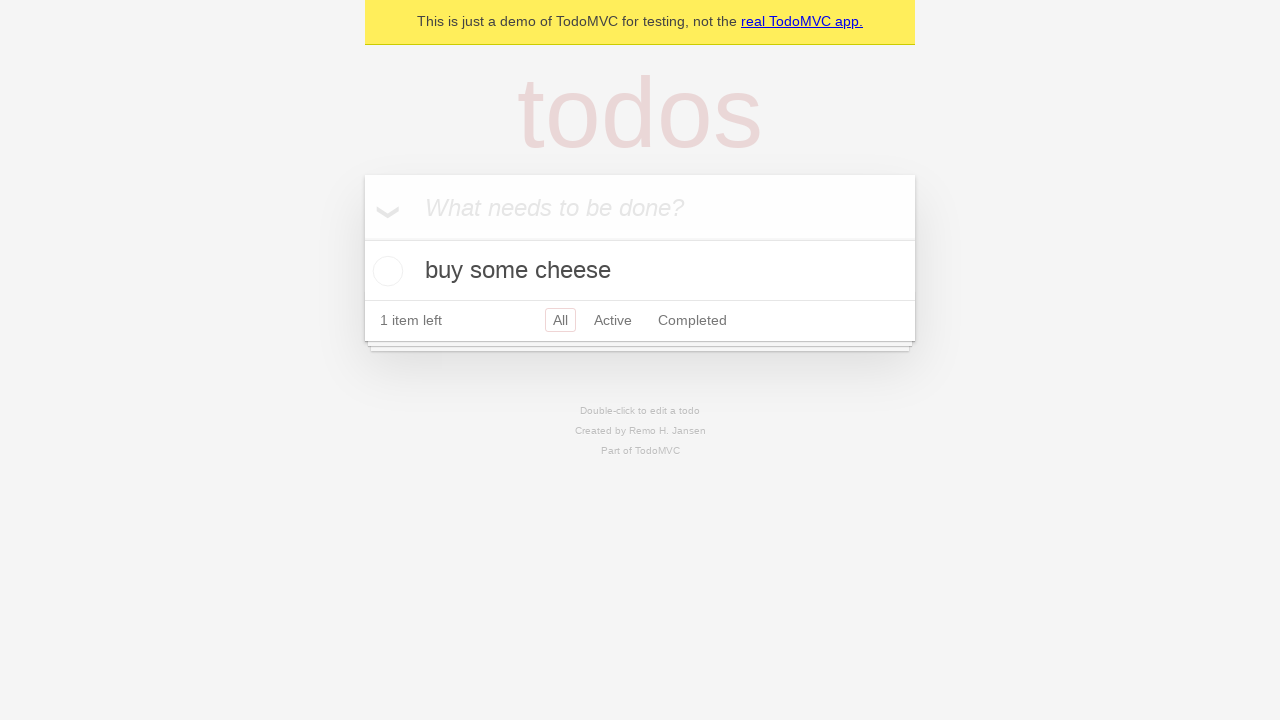

Filled new todo field with 'feed the cat' on .new-todo
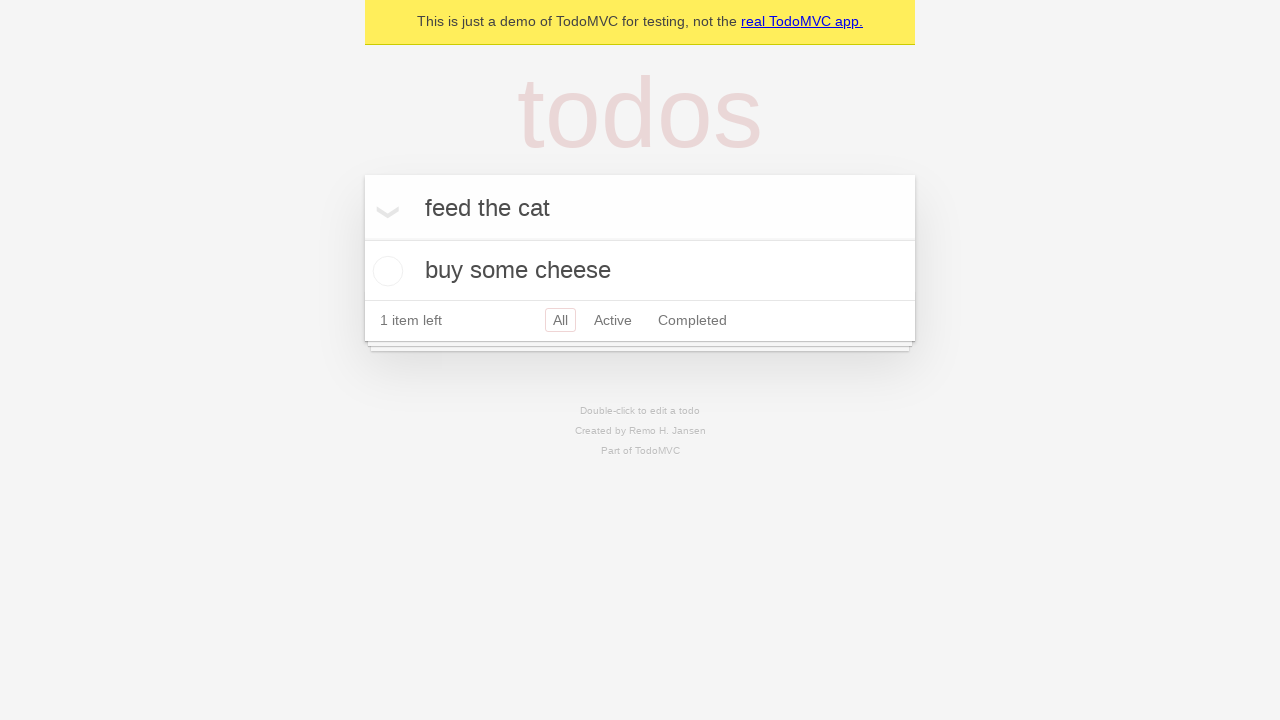

Pressed Enter to create second todo on .new-todo
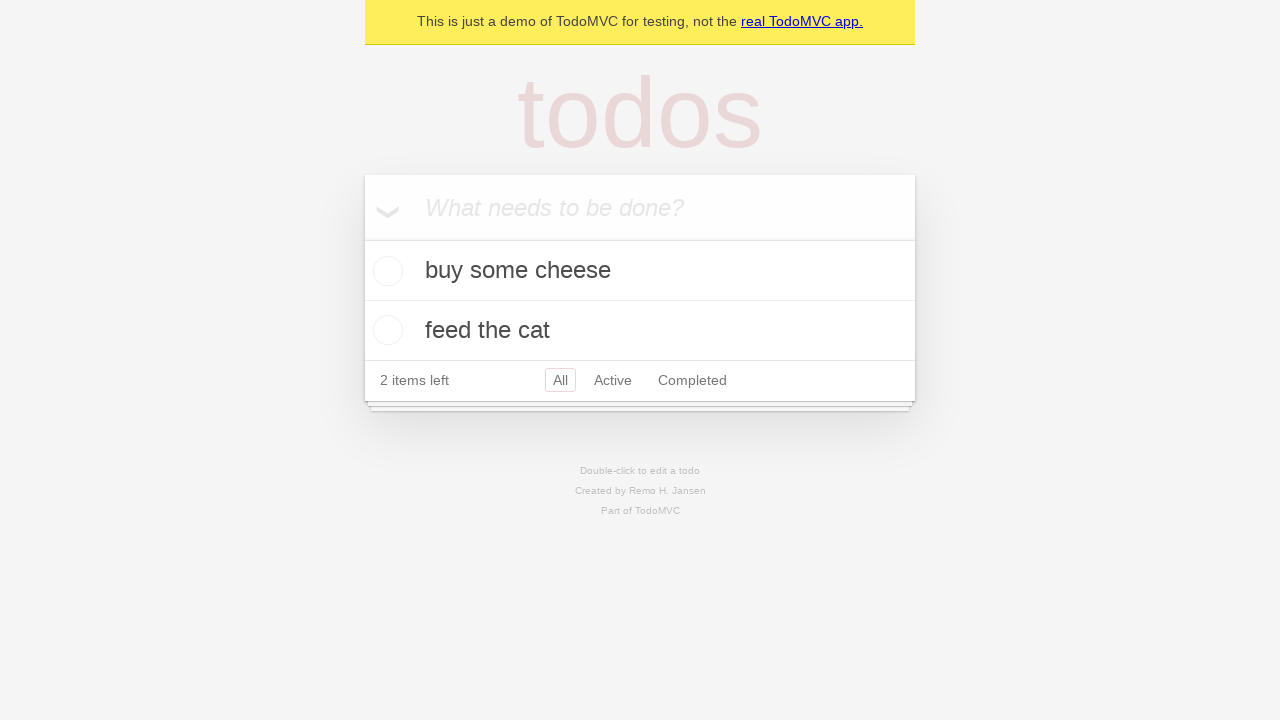

Filled new todo field with 'book a doctors appointment' on .new-todo
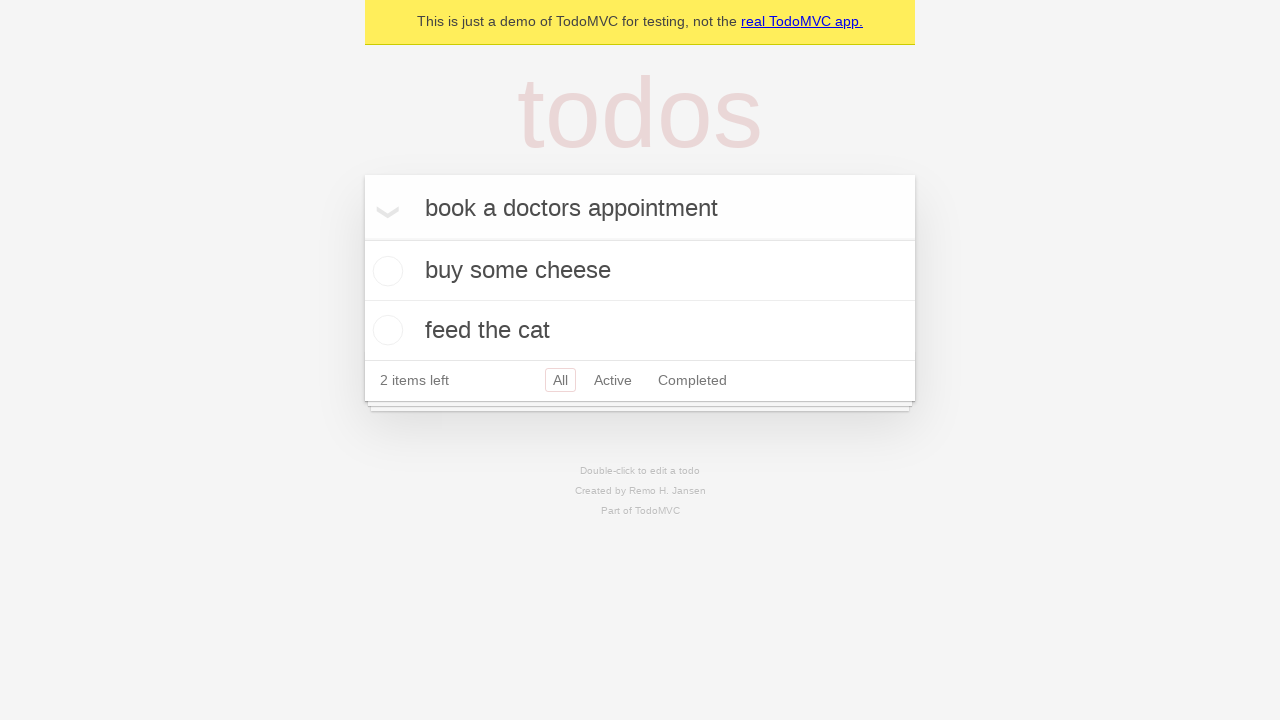

Pressed Enter to create third todo on .new-todo
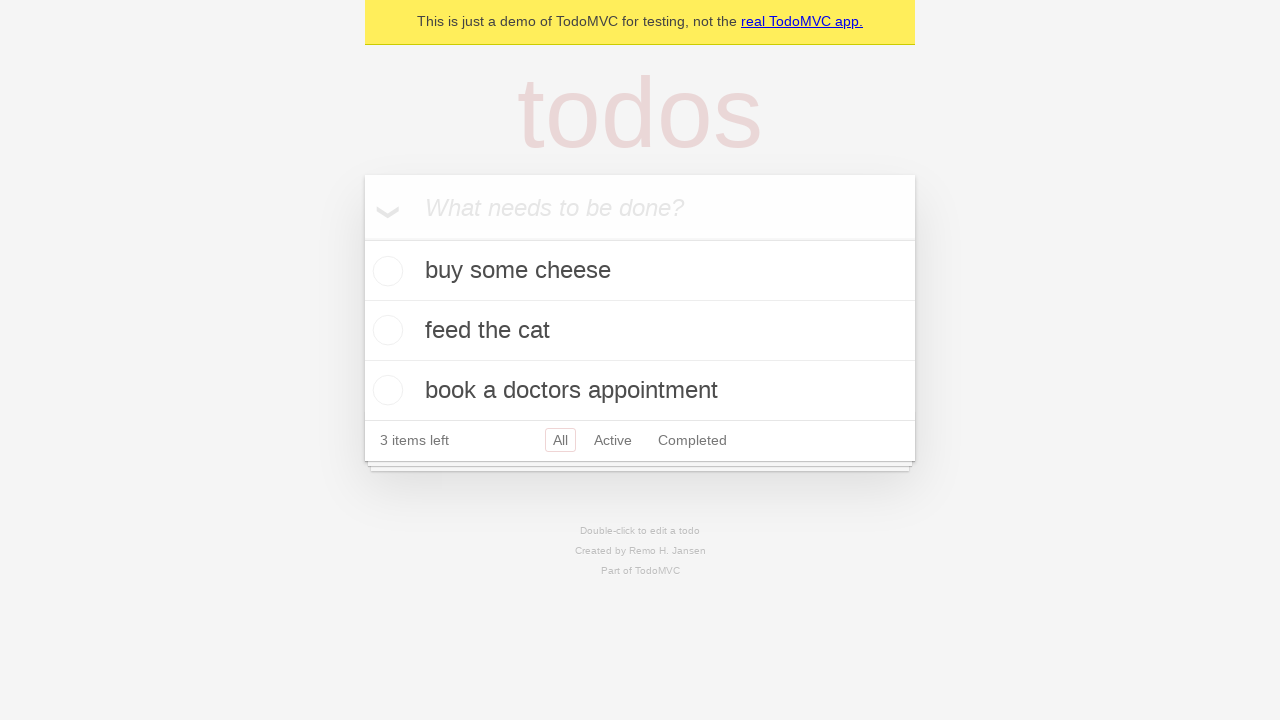

Waited for all three todos to load
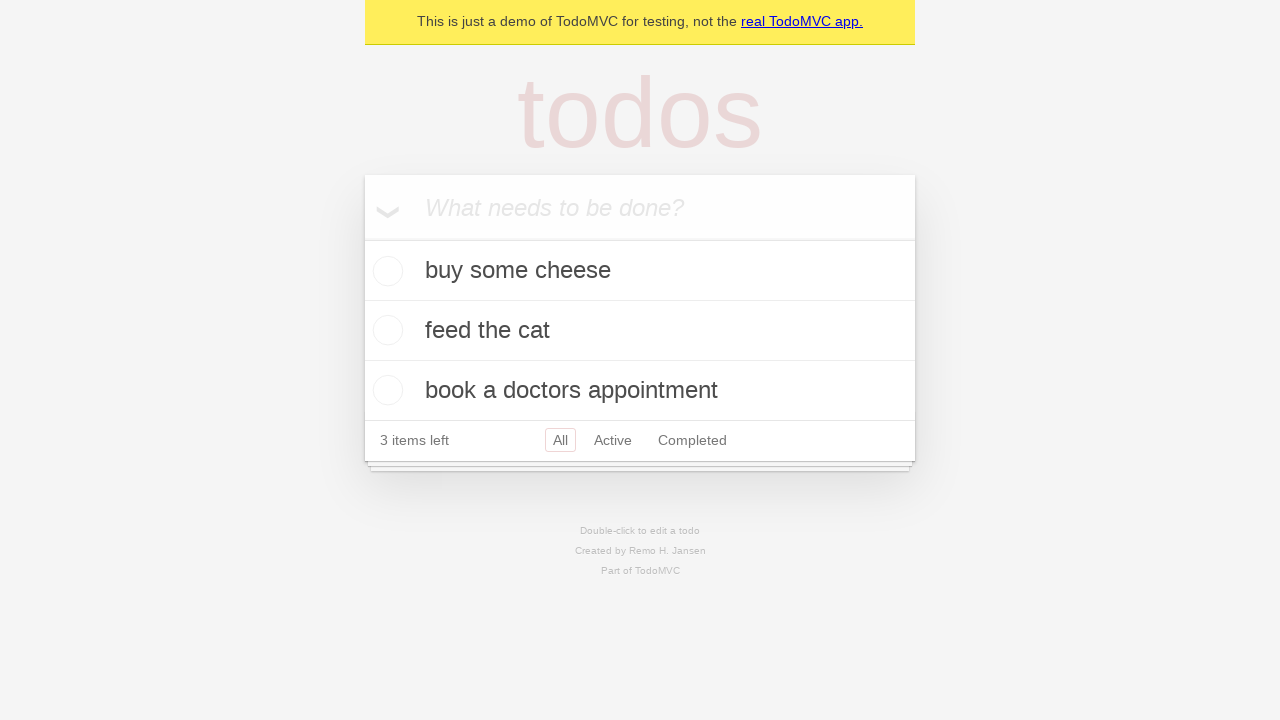

Clicked Active filter in filter navigation at (613, 440) on .filters >> text=Active
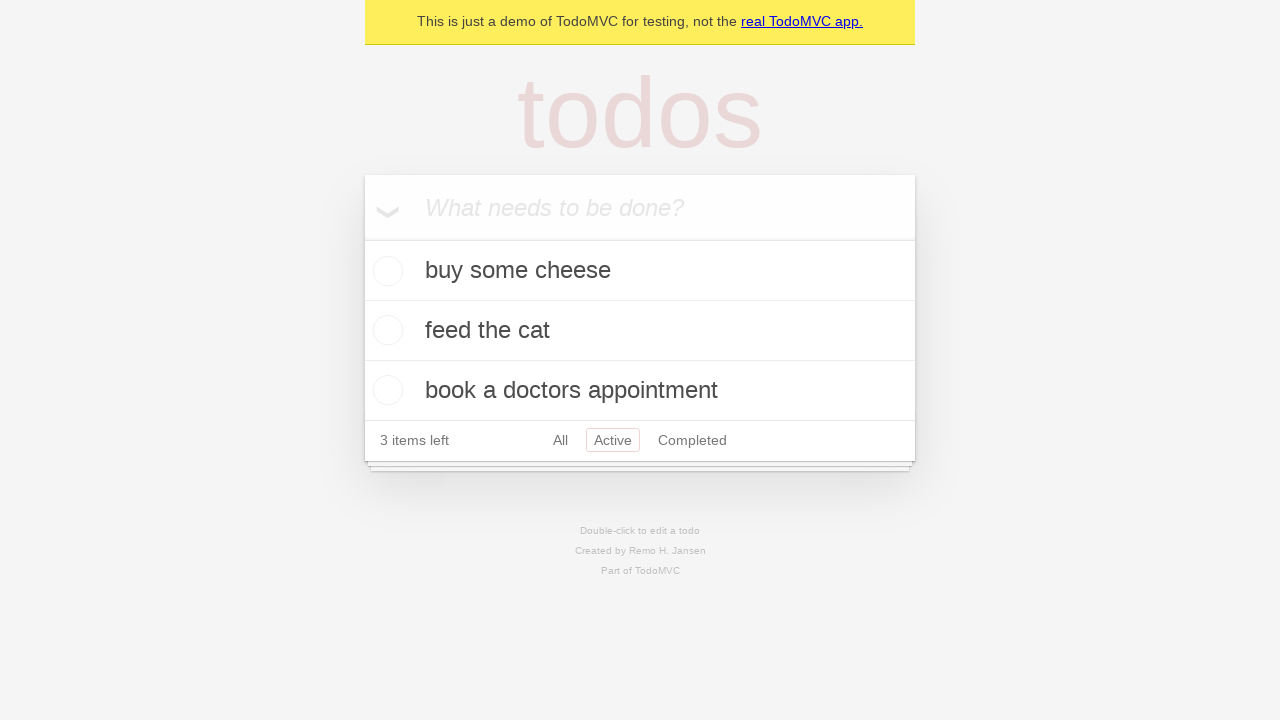

Clicked Completed filter in filter navigation at (692, 440) on .filters >> text=Completed
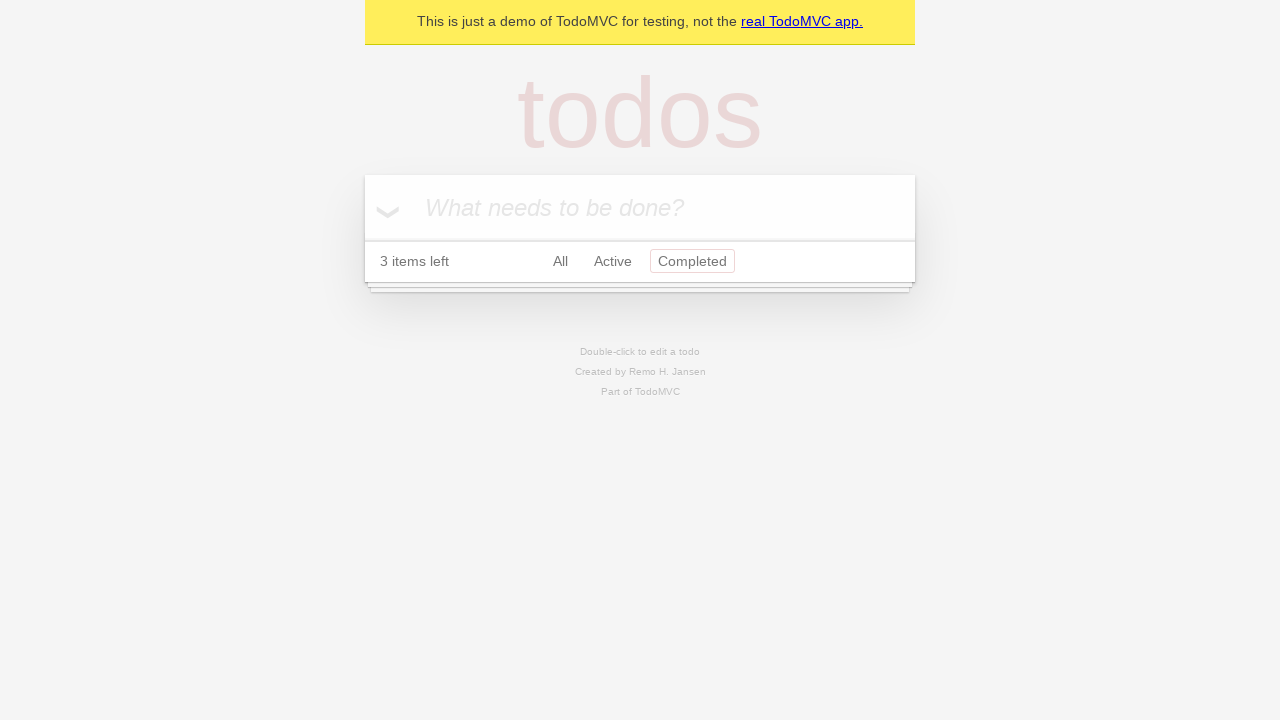

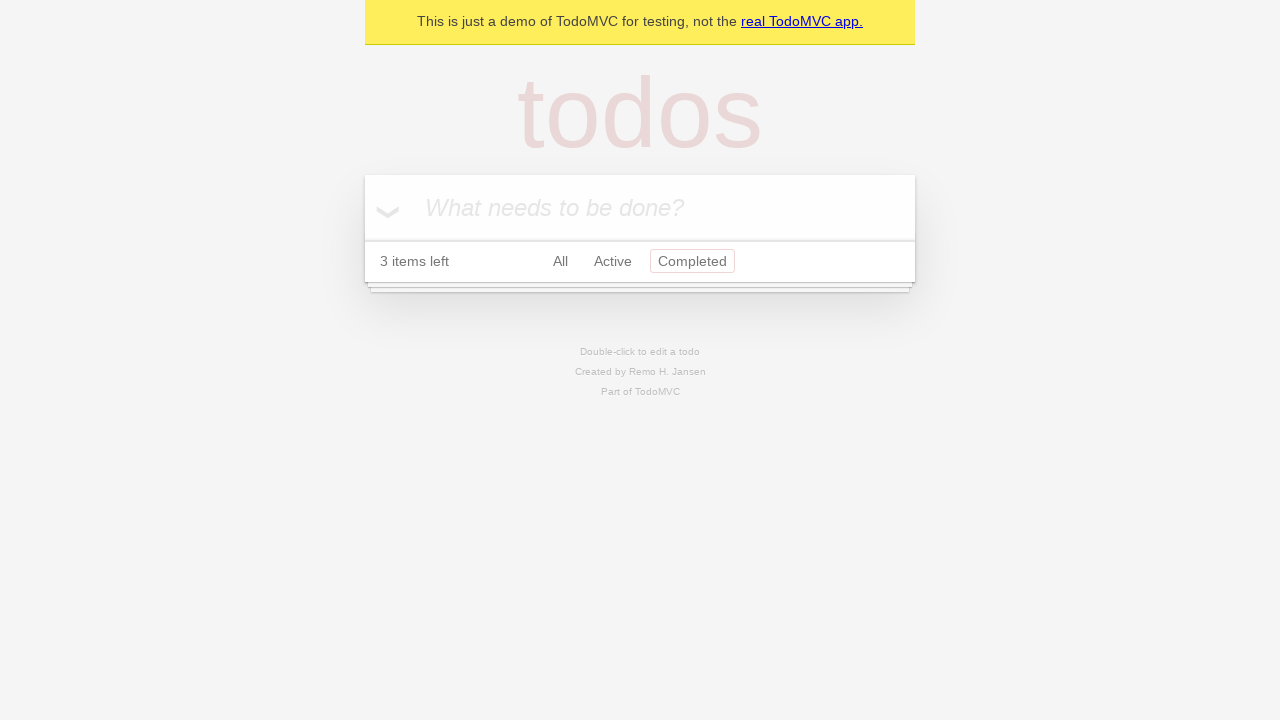